Navigates to the Playwright .NET documentation page and sets a specific viewport size to verify the page loads correctly.

Starting URL: https://playwright.dev/dotnet/

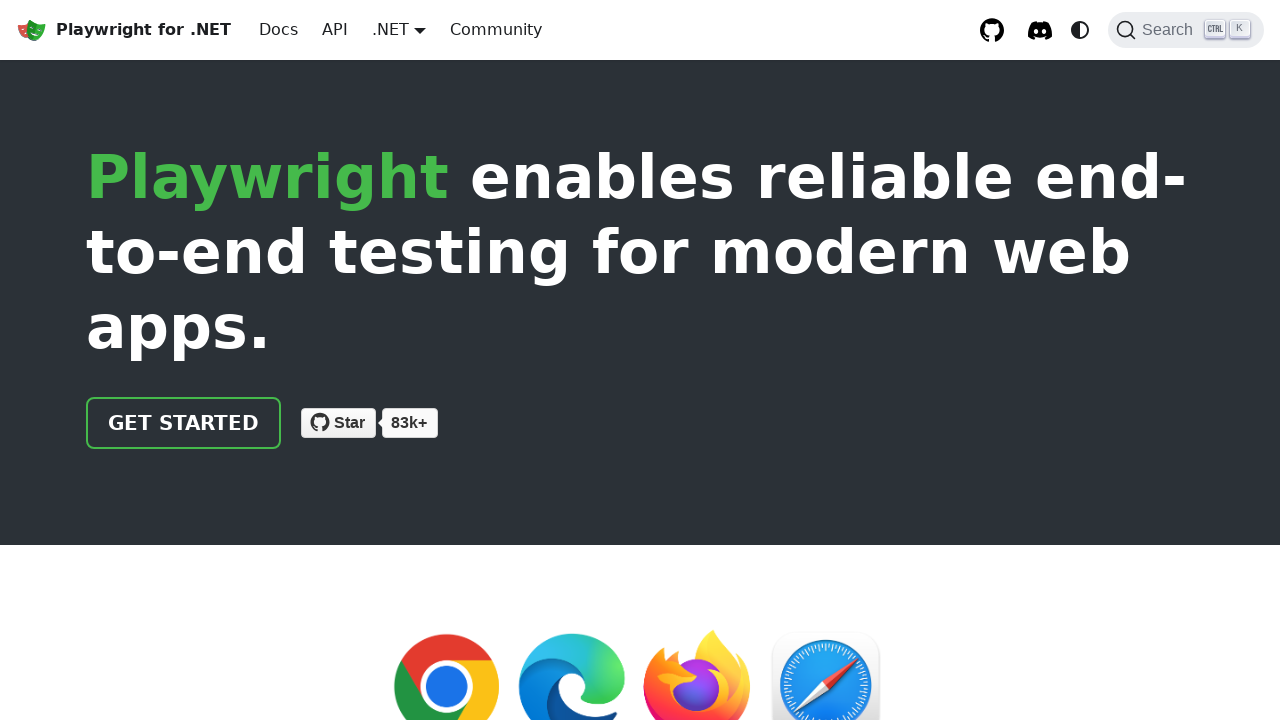

Set viewport size to 800x600
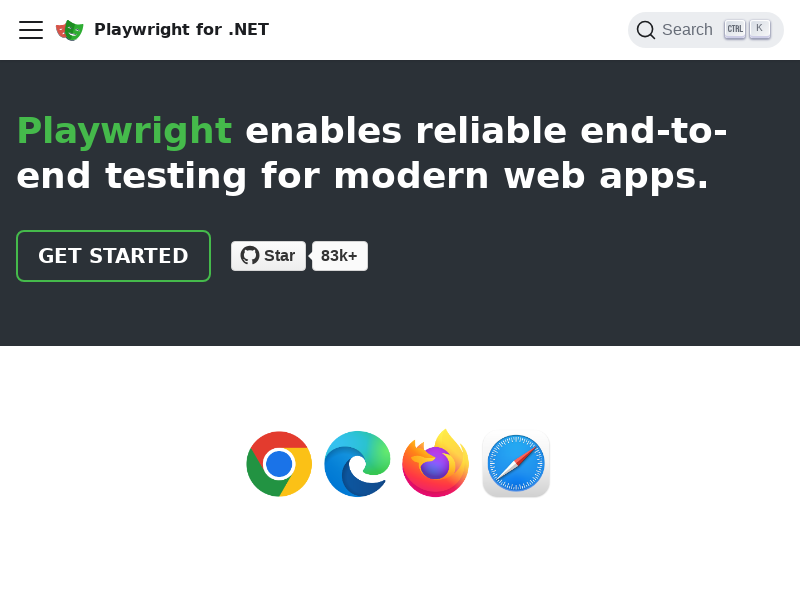

Page content fully loaded (networkidle state reached)
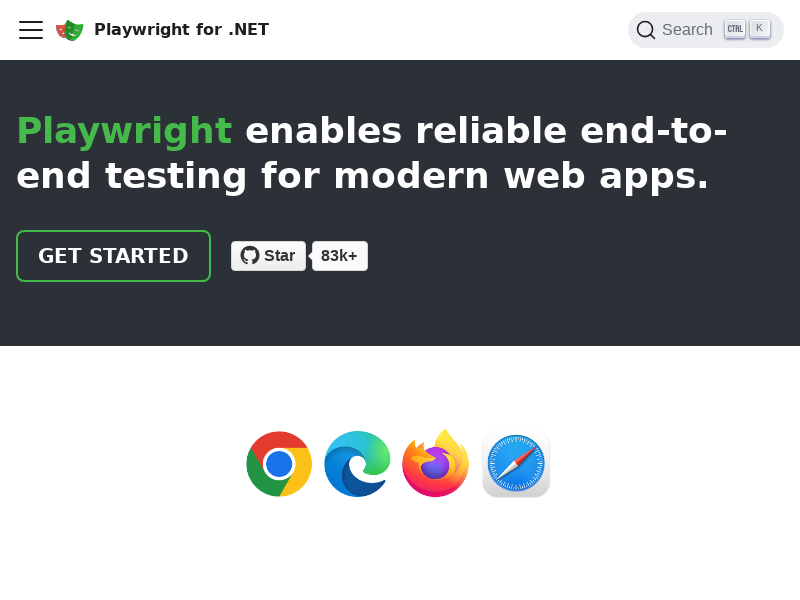

Navigation element detected on page
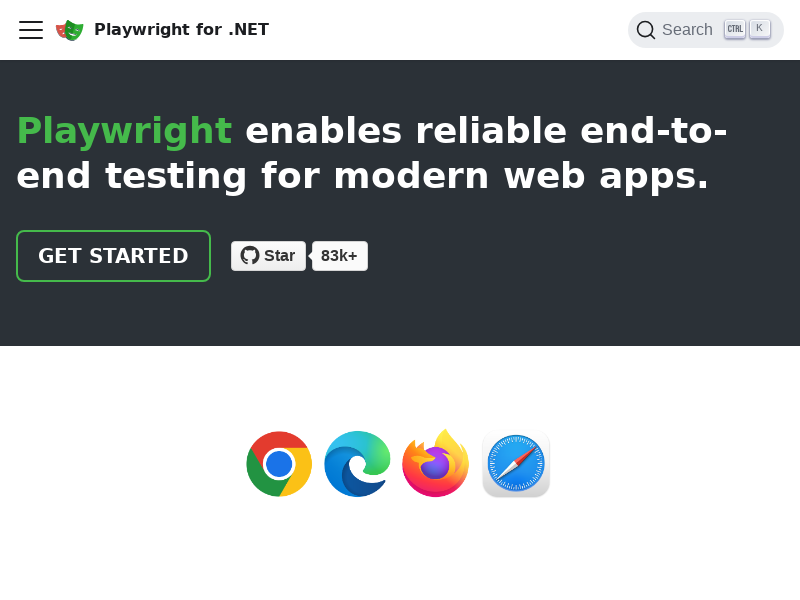

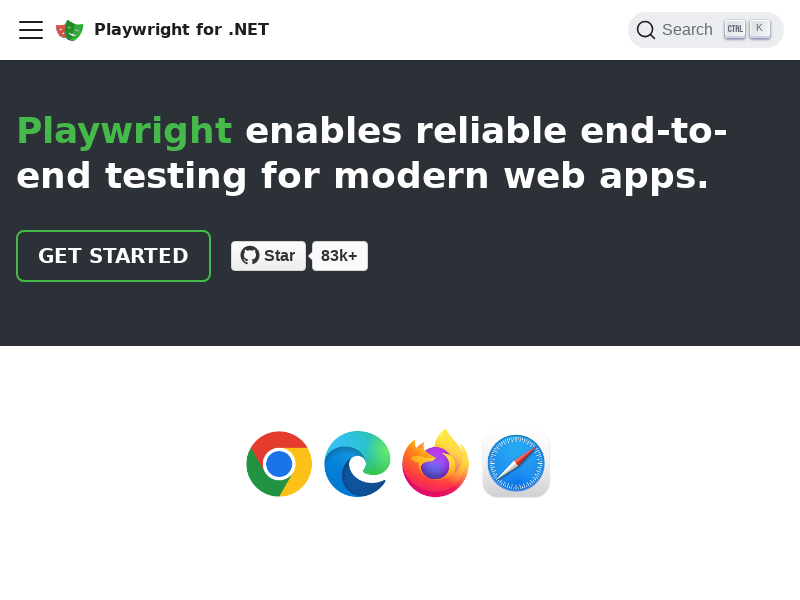